Tests browser window handling by navigating to MakeMyTrip, detecting any popup windows that open, switching to them, and then closing them before returning to the main window.

Starting URL: https://www.makemytrip.com/

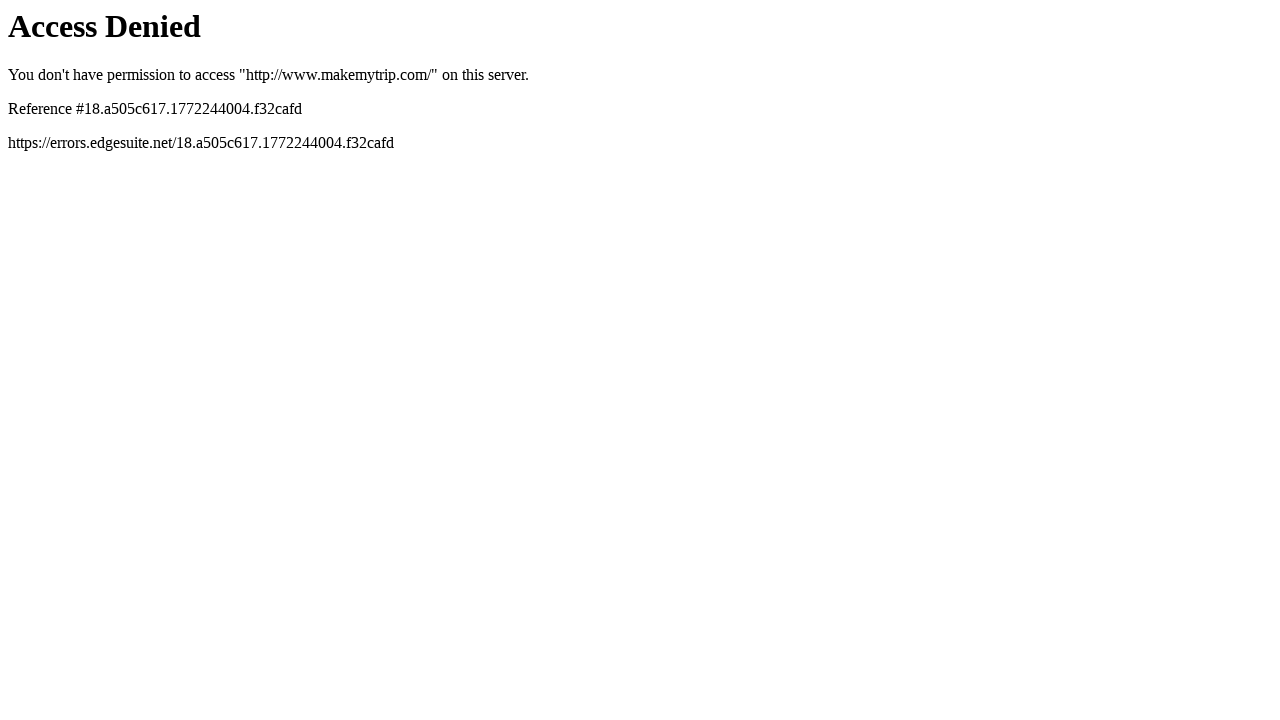

Navigated to MakeMyTrip homepage
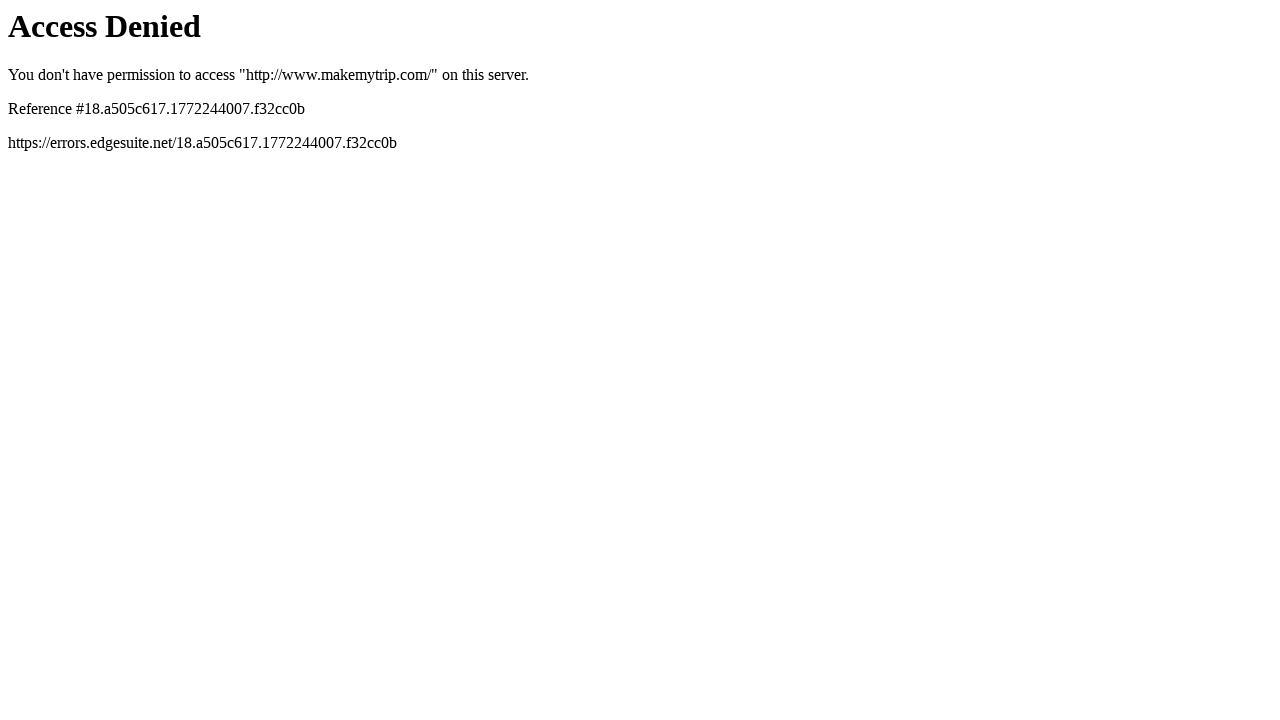

Page DOM content loaded
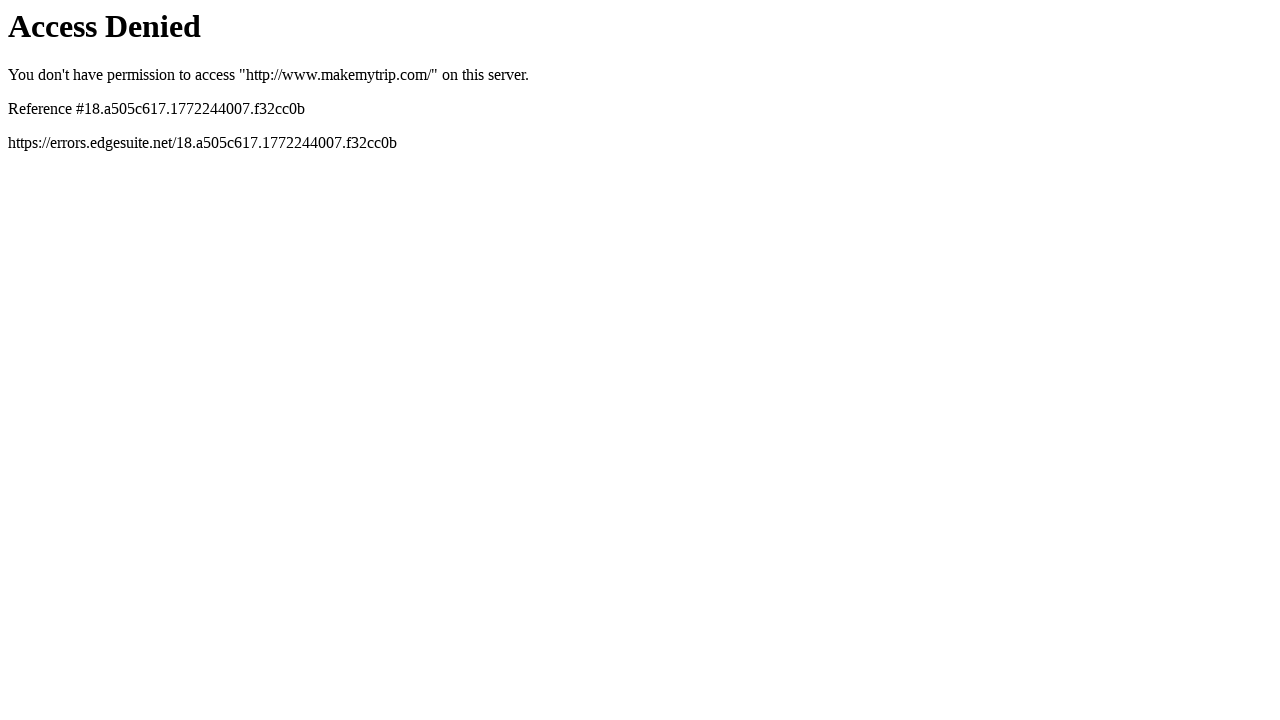

Waited 2 seconds for popup windows to appear
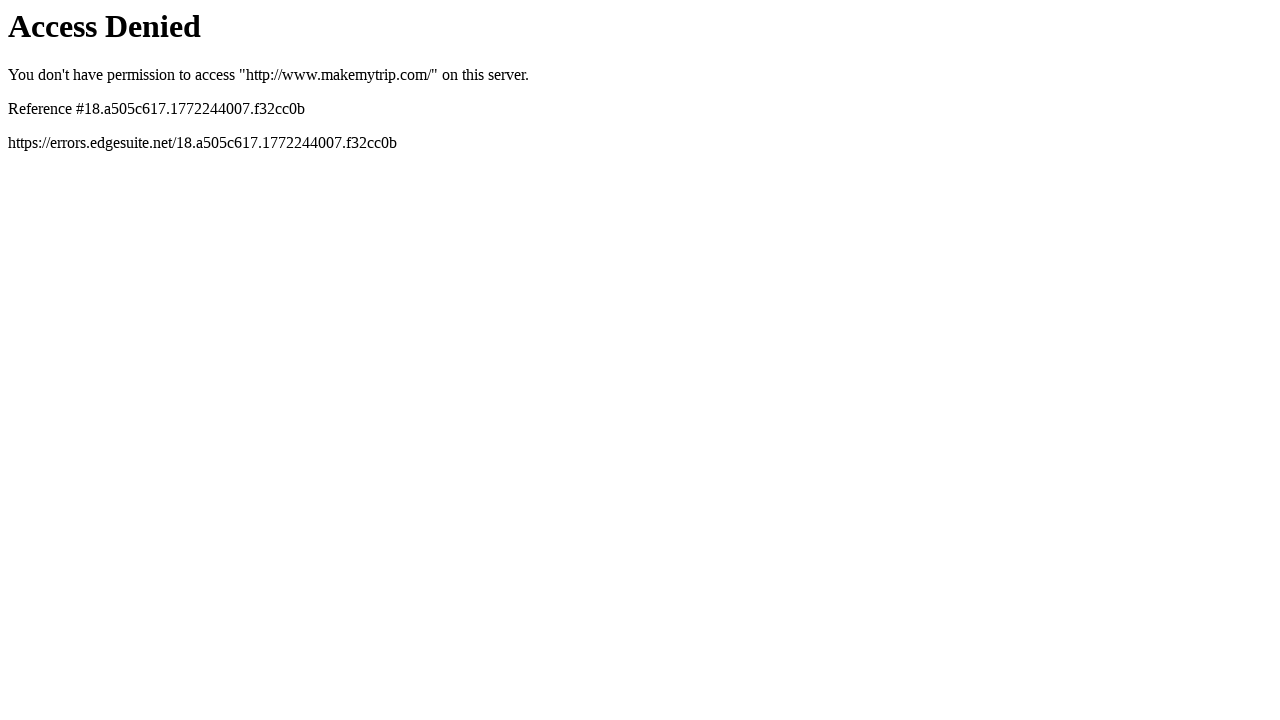

Retrieved all pages from context - found 1 page(s)
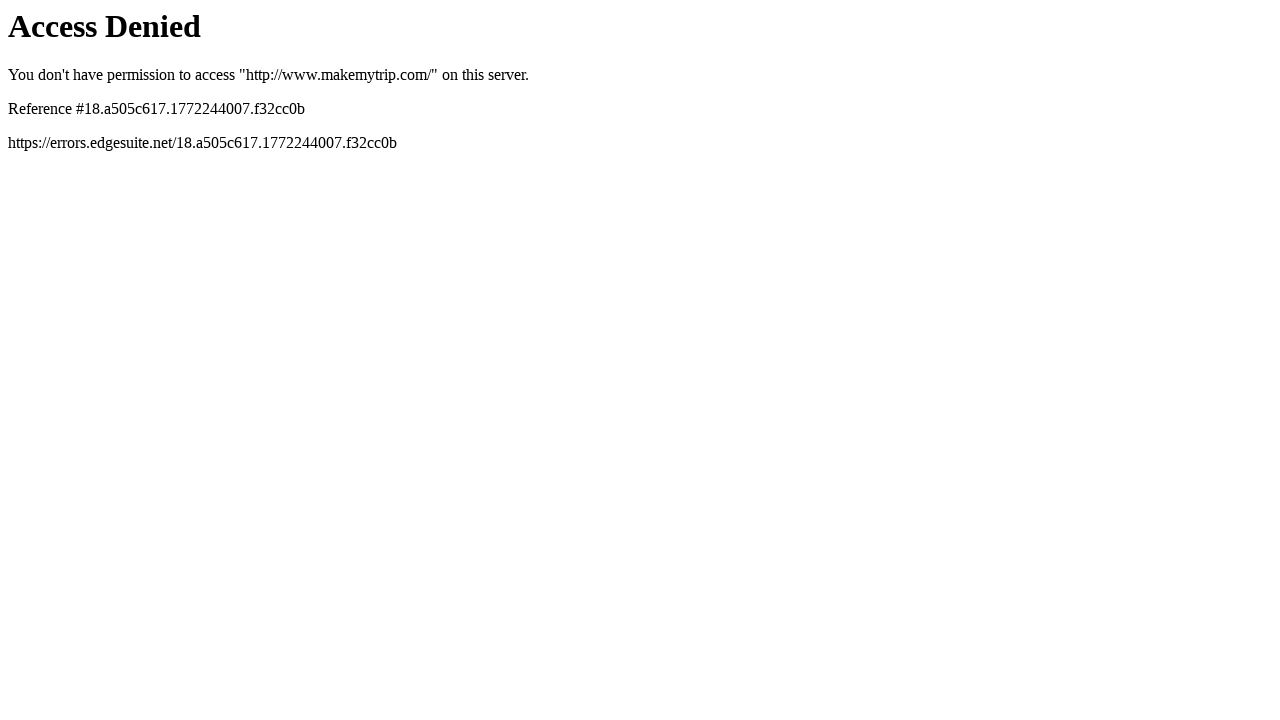

Brought main window to front
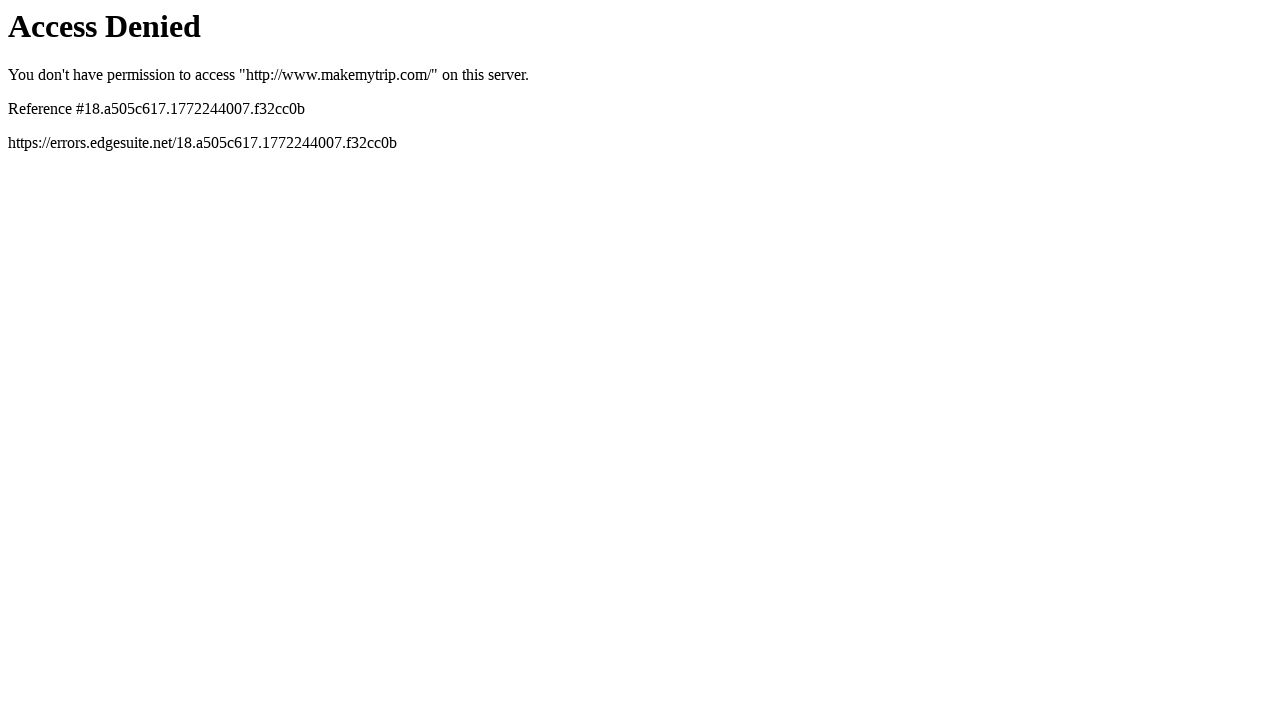

Main page DOM content verified as loaded
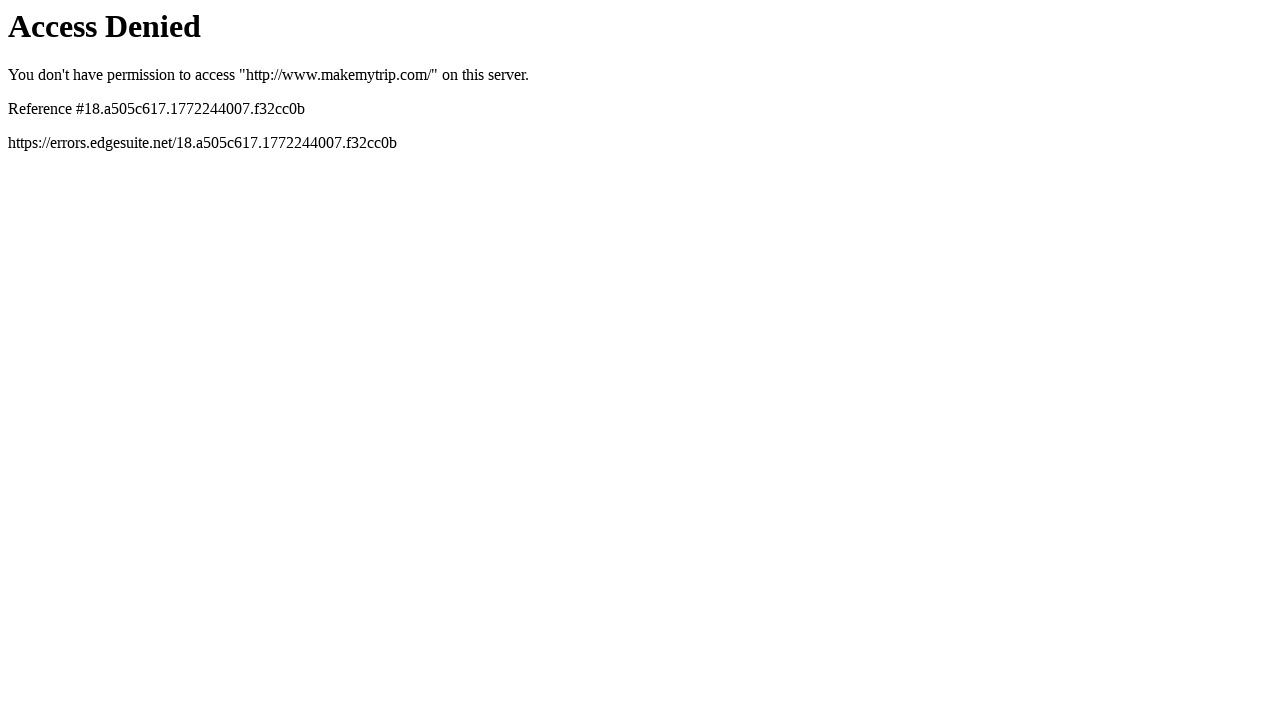

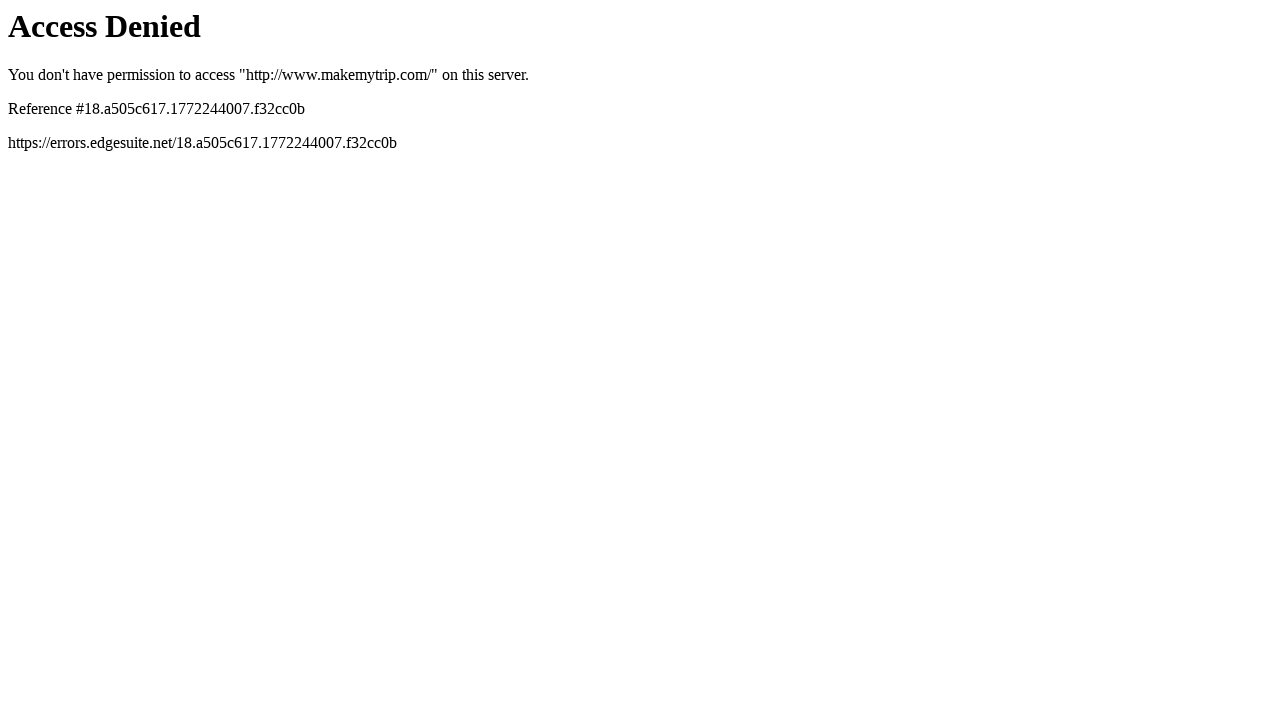